Tests hover functionality by hovering over an image and verifying that additional information becomes visible

Starting URL: https://the-internet.herokuapp.com/hovers

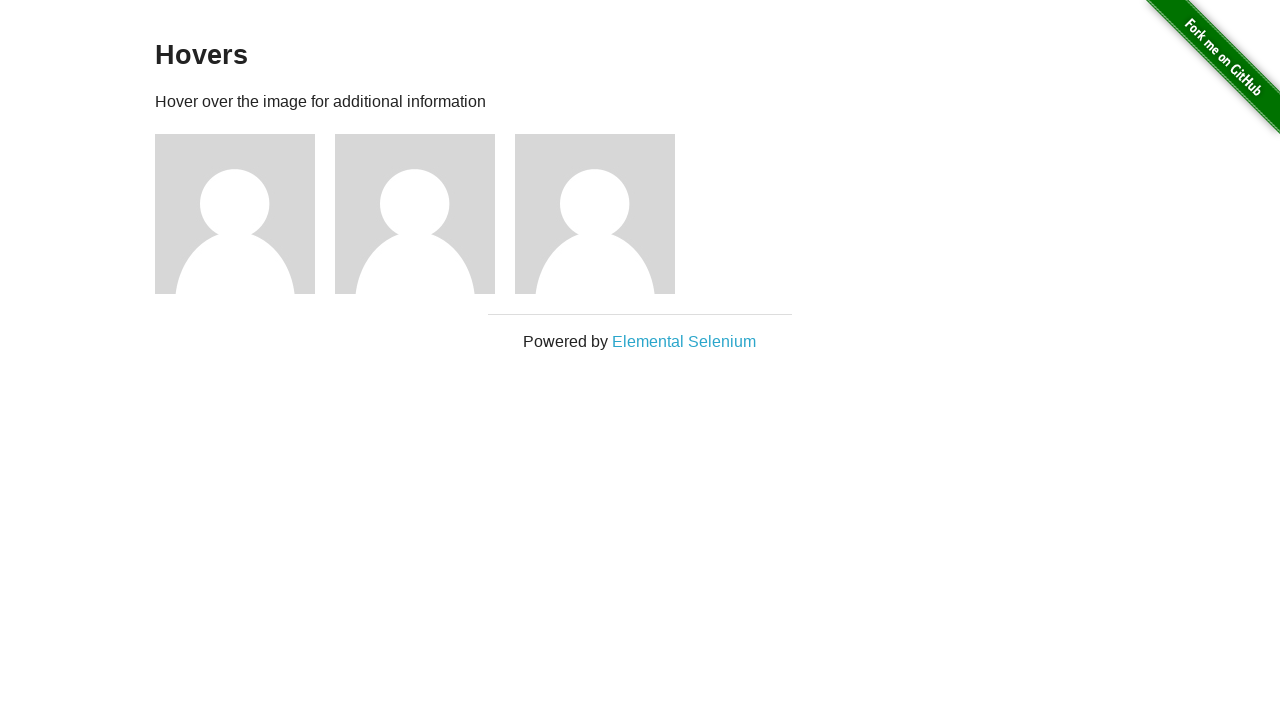

Hovered over the first user avatar image at (235, 214) on (//img[@alt='User Avatar'])[1]
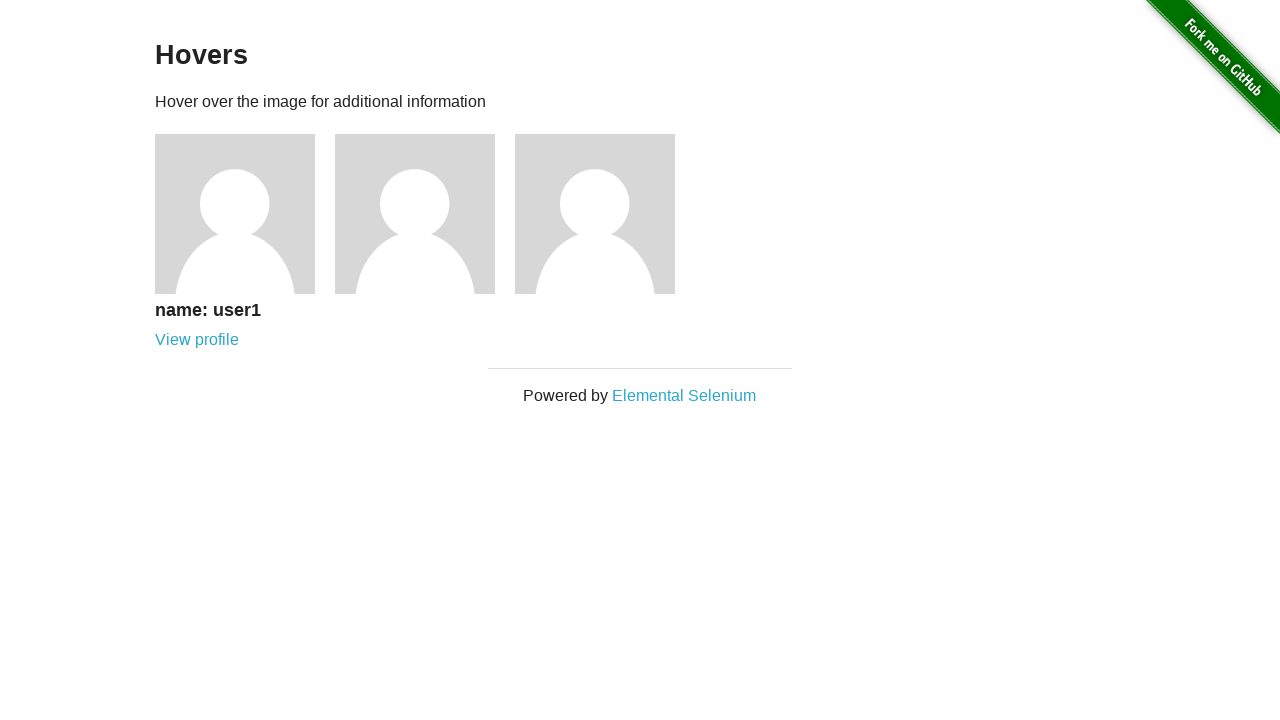

Verified that user name 'user1' is visible after hover
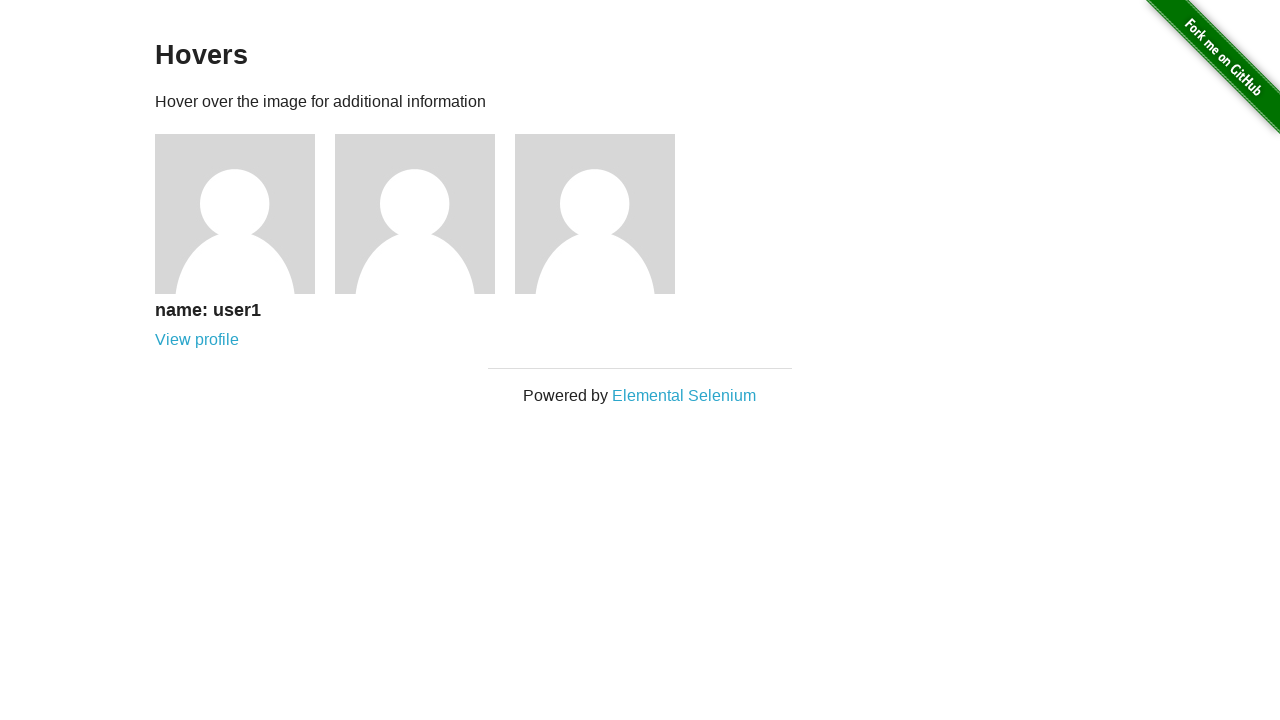

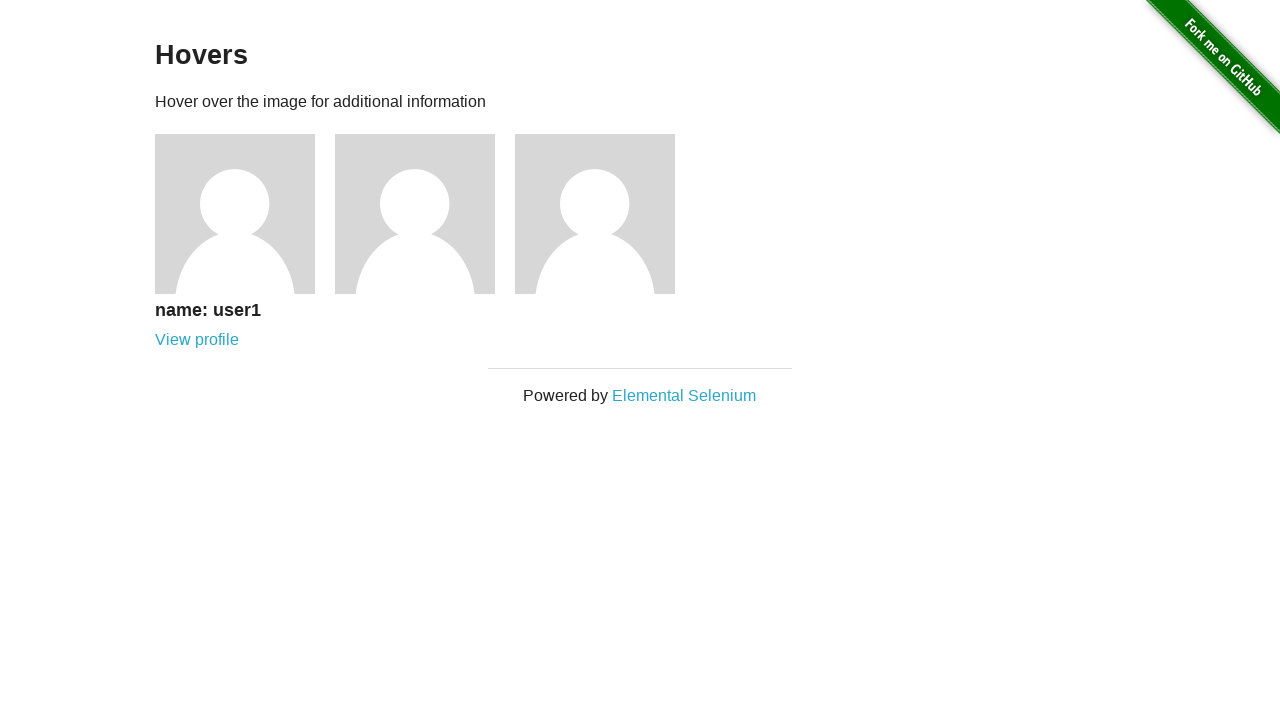